Tests the Wikipedia search widget on a test automation practice blog by entering a search term

Starting URL: https://testautomationpractice.blogspot.com/

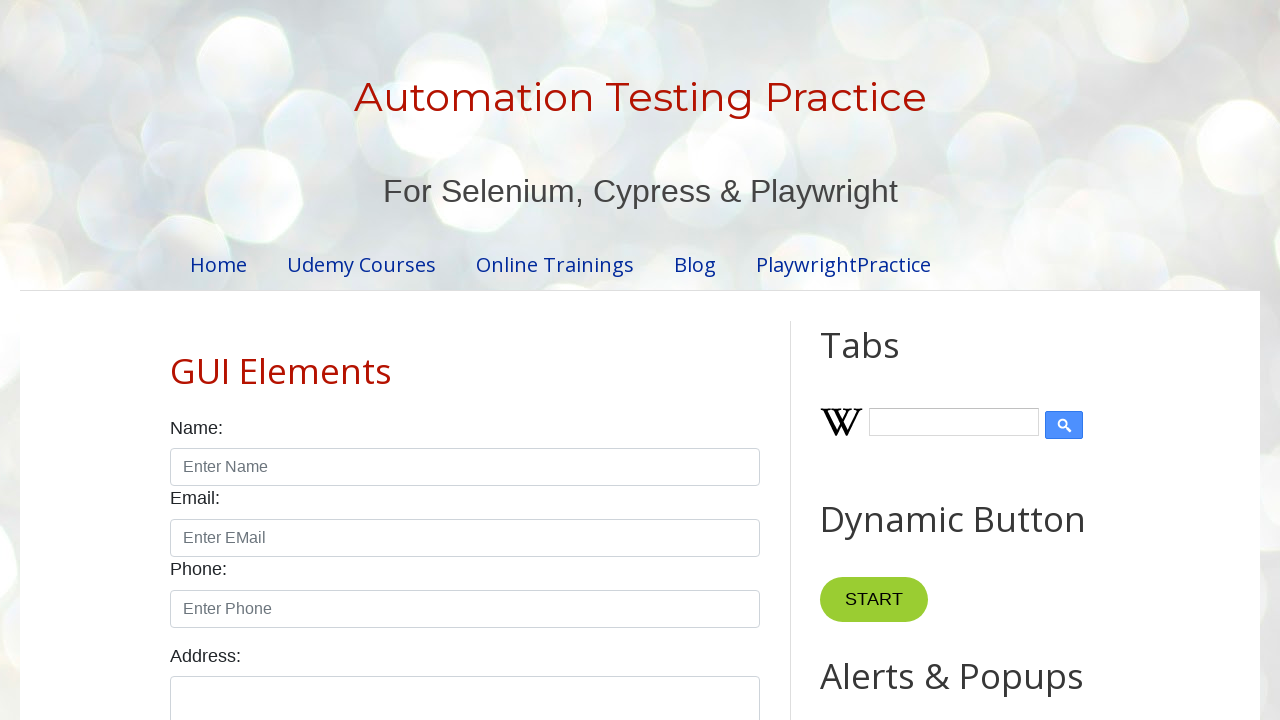

Wikipedia search input field appeared on the page
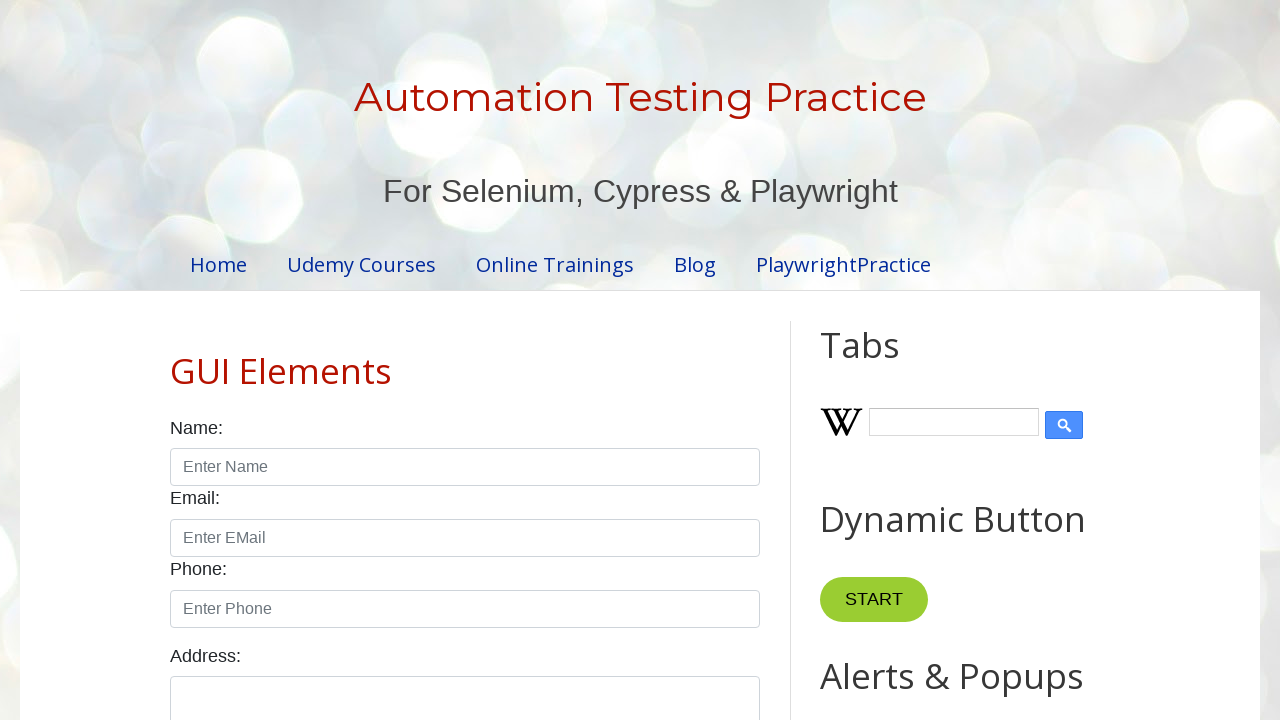

Filled Wikipedia search input with 'netherlands' on #Wikipedia1_wikipedia-search-input
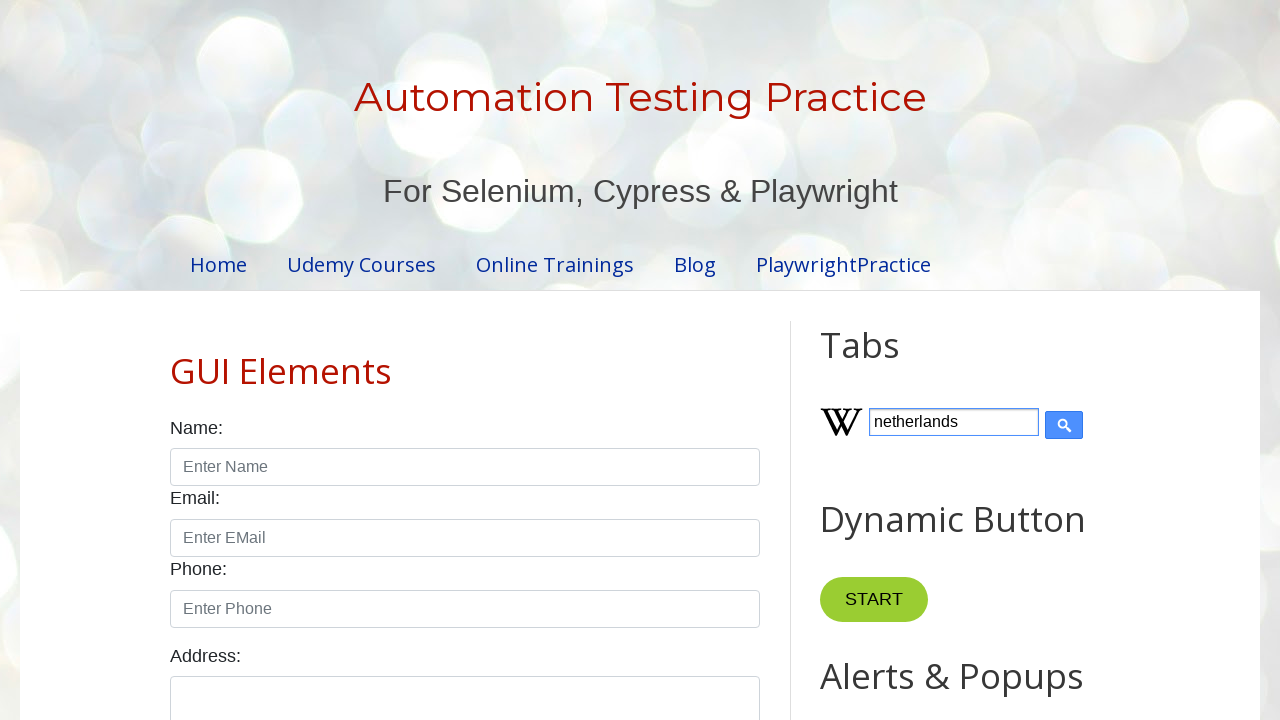

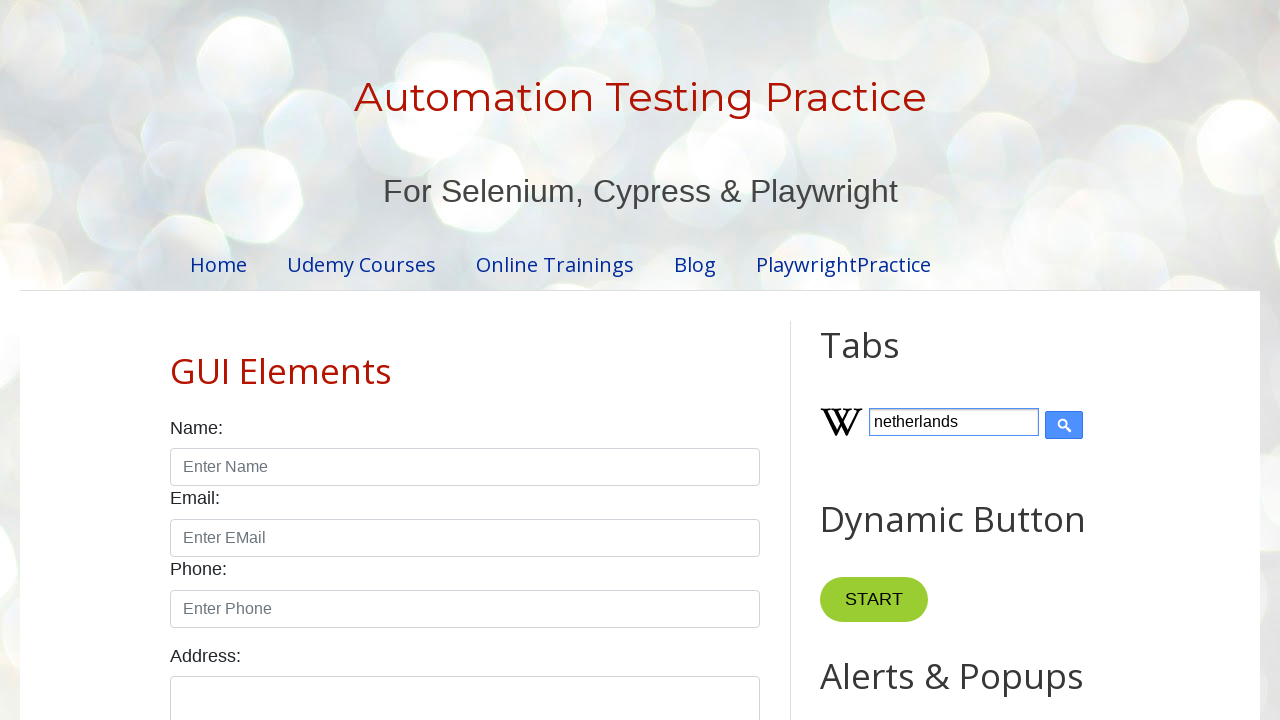